Tests price range slider functionality by dragging both minimum and maximum slider handles to new positions

Starting URL: https://www.jqueryscript.net/demo/Price-Range-Slider-jQuery-UI/#google_vignette

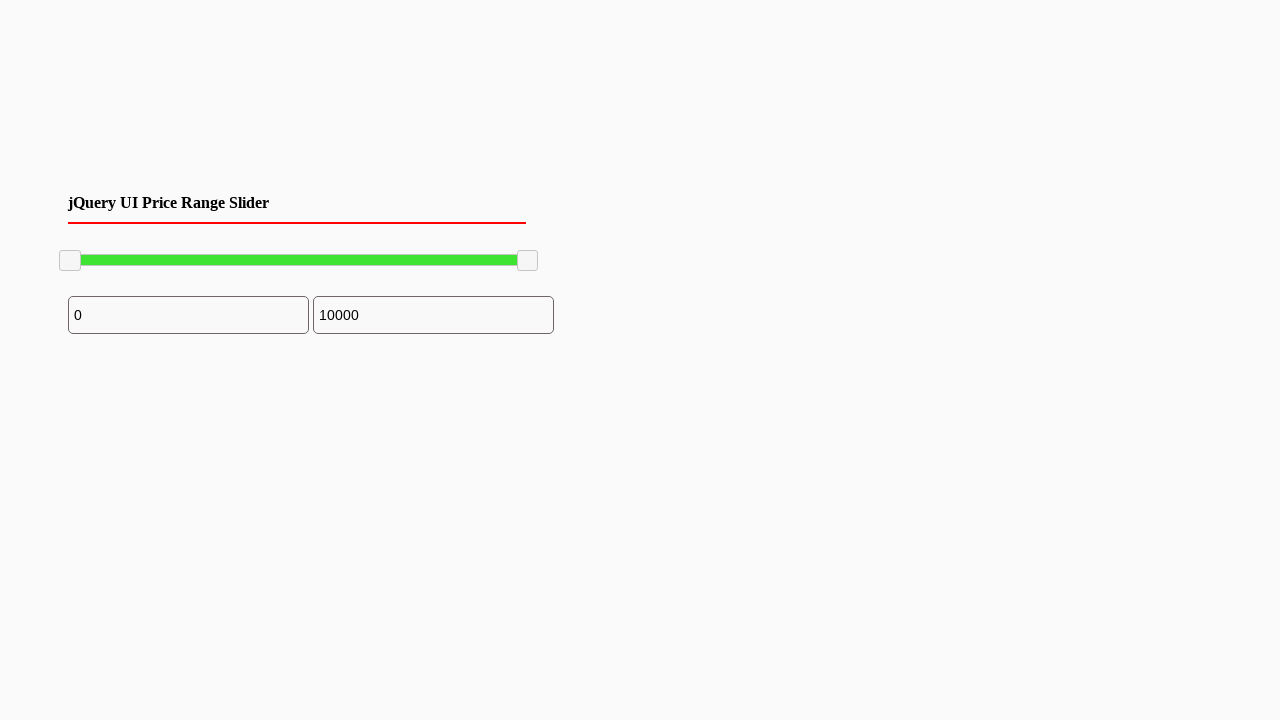

Located the minimum price range slider element
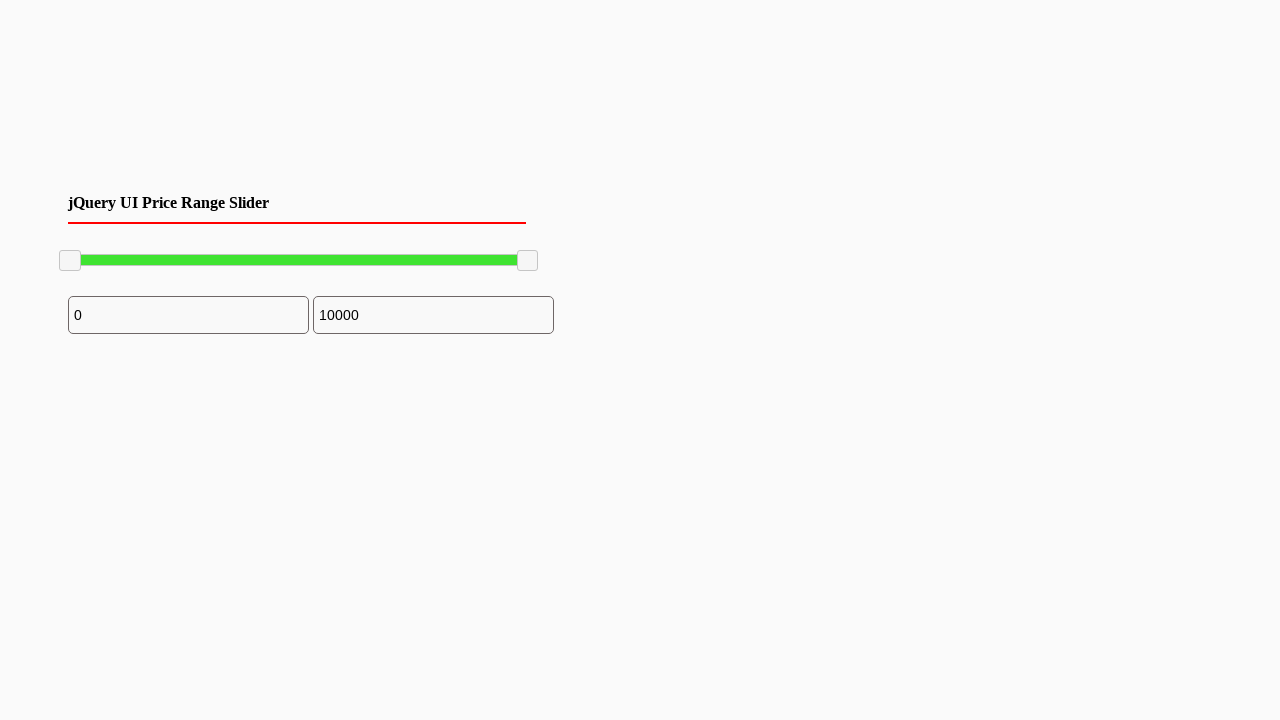

Retrieved bounding box of minimum slider
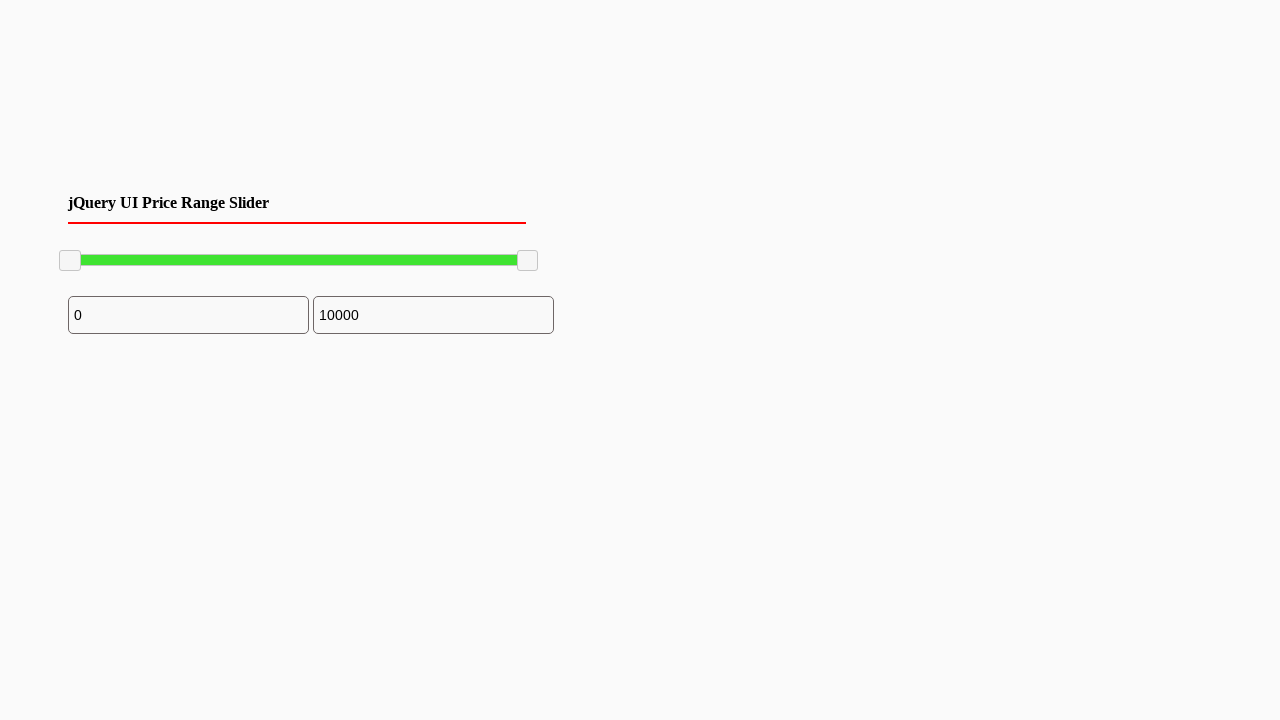

Moved mouse to center of minimum slider at (70, 261)
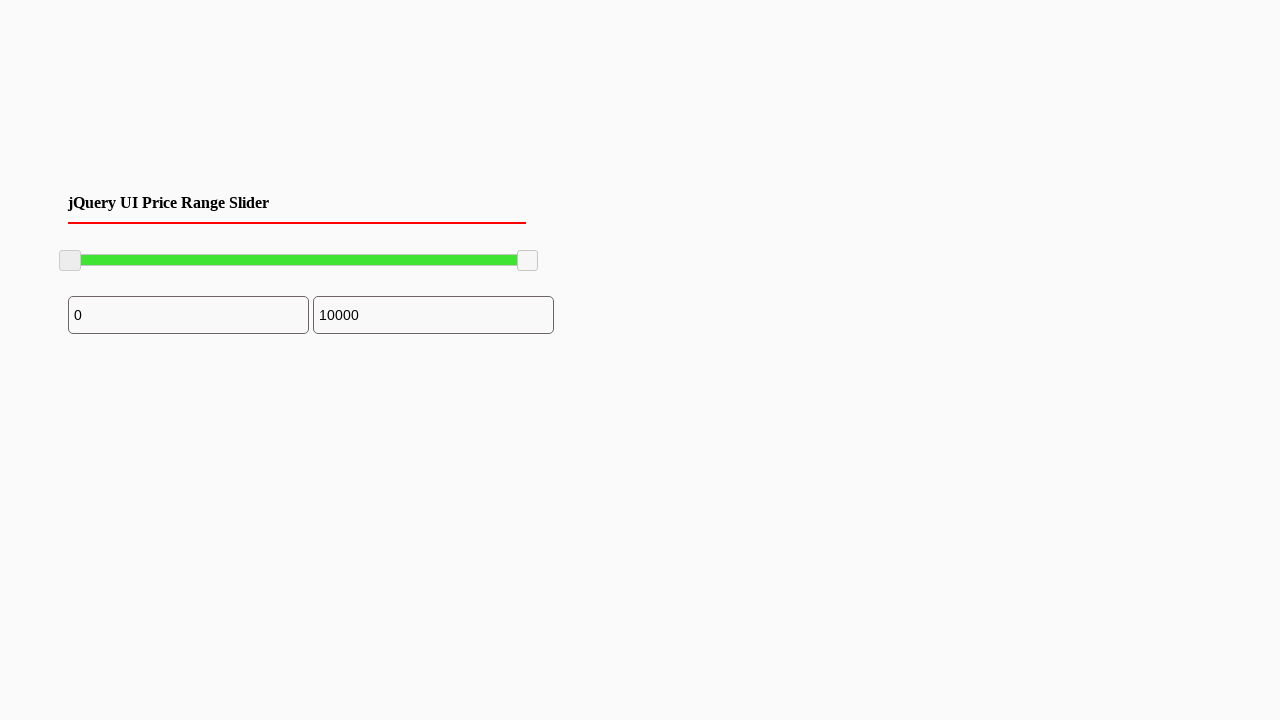

Pressed mouse button down on minimum slider at (70, 261)
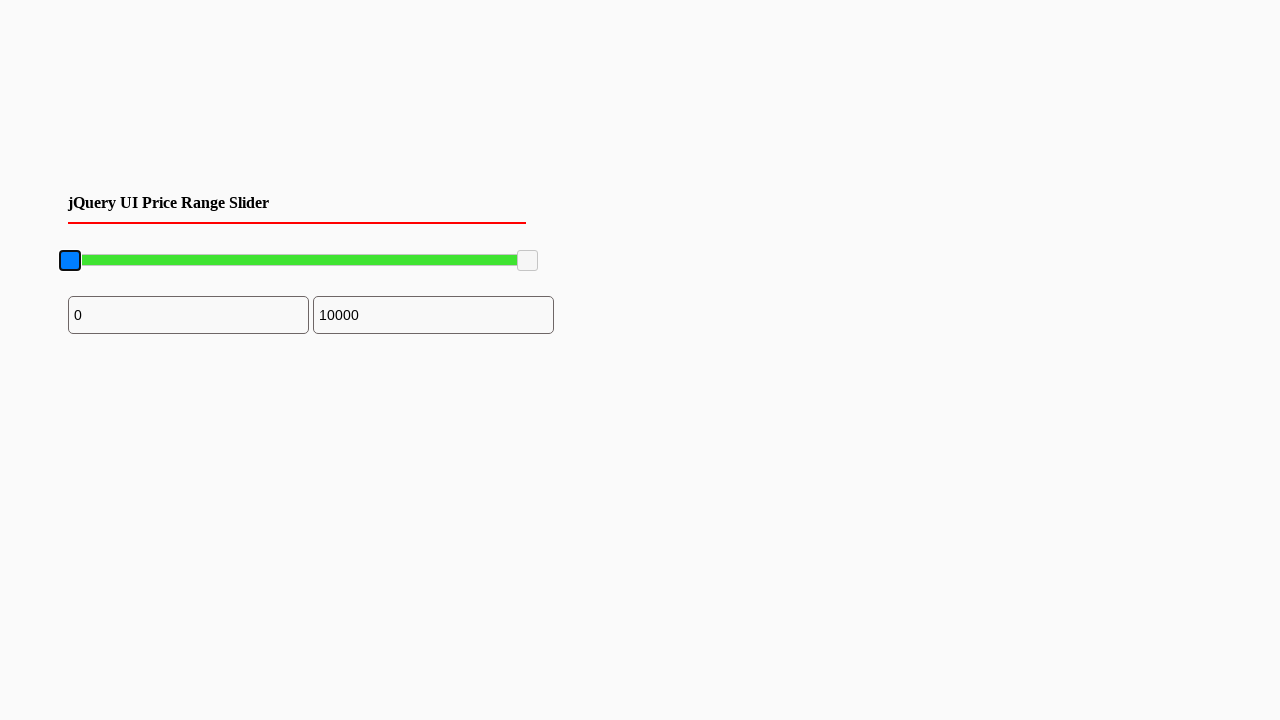

Dragged minimum slider 100 pixels to the right at (170, 261)
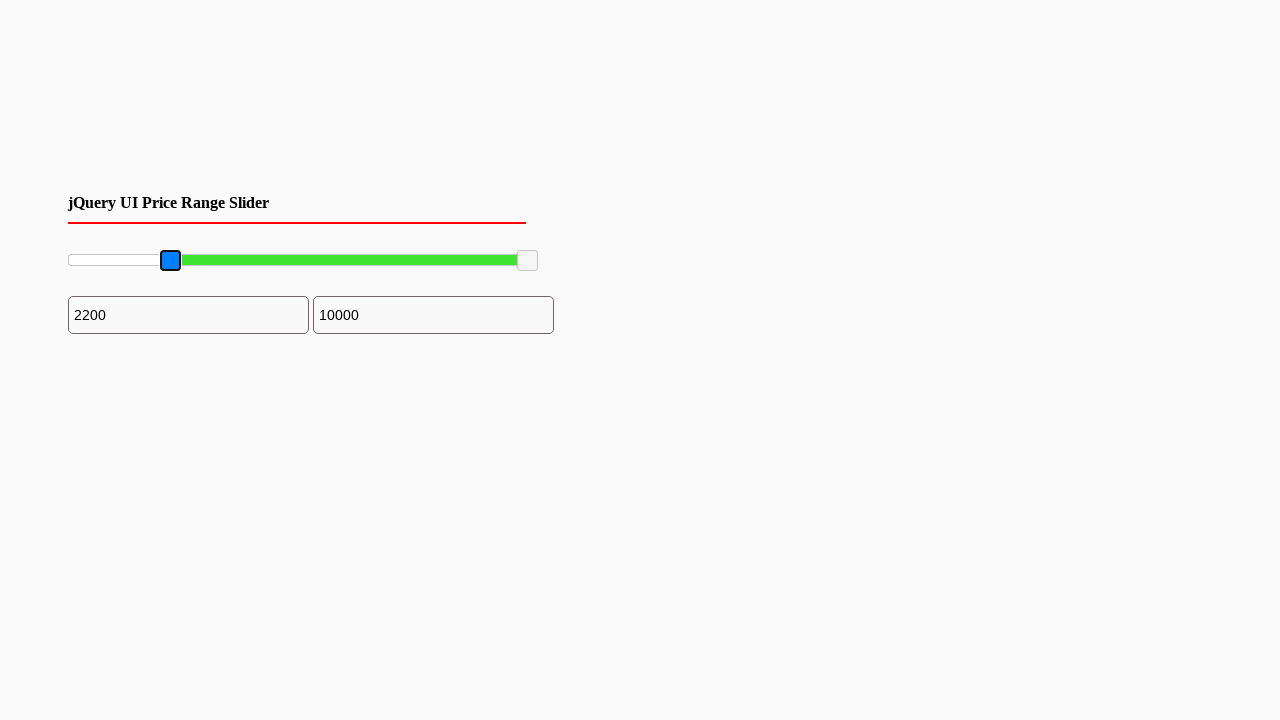

Released mouse button after dragging minimum slider at (170, 261)
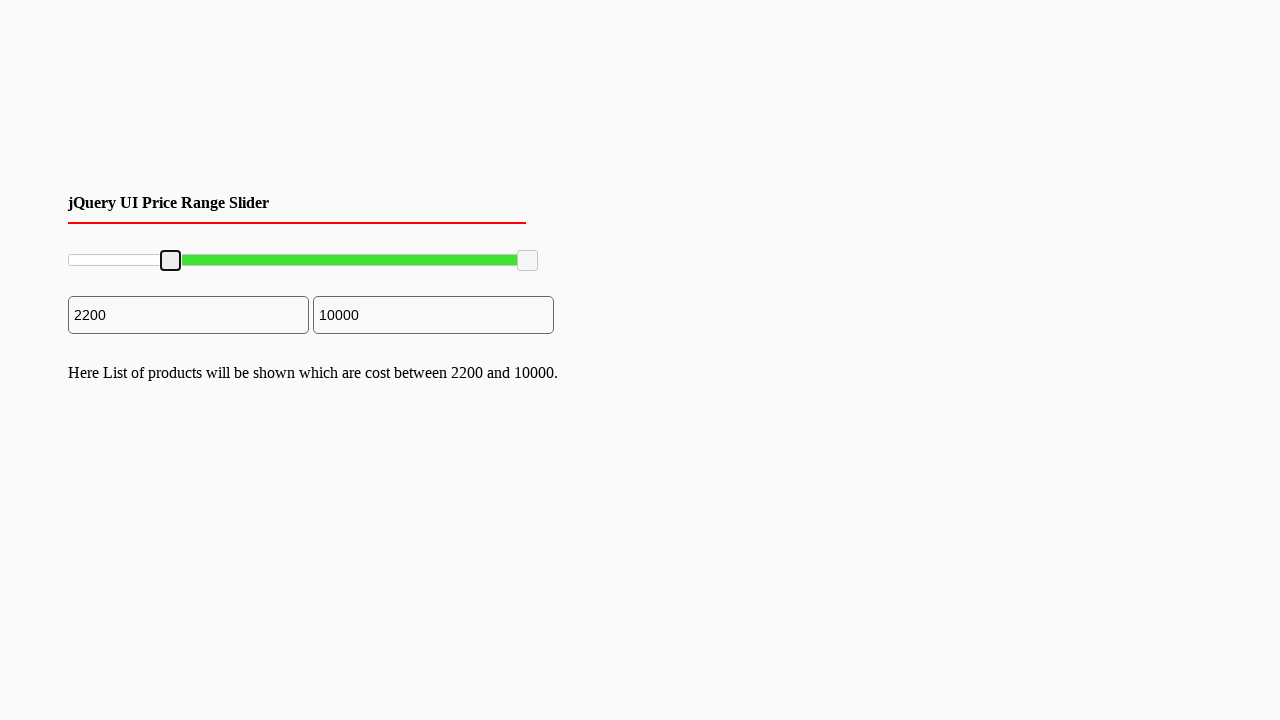

Retrieved updated bounding box of minimum slider
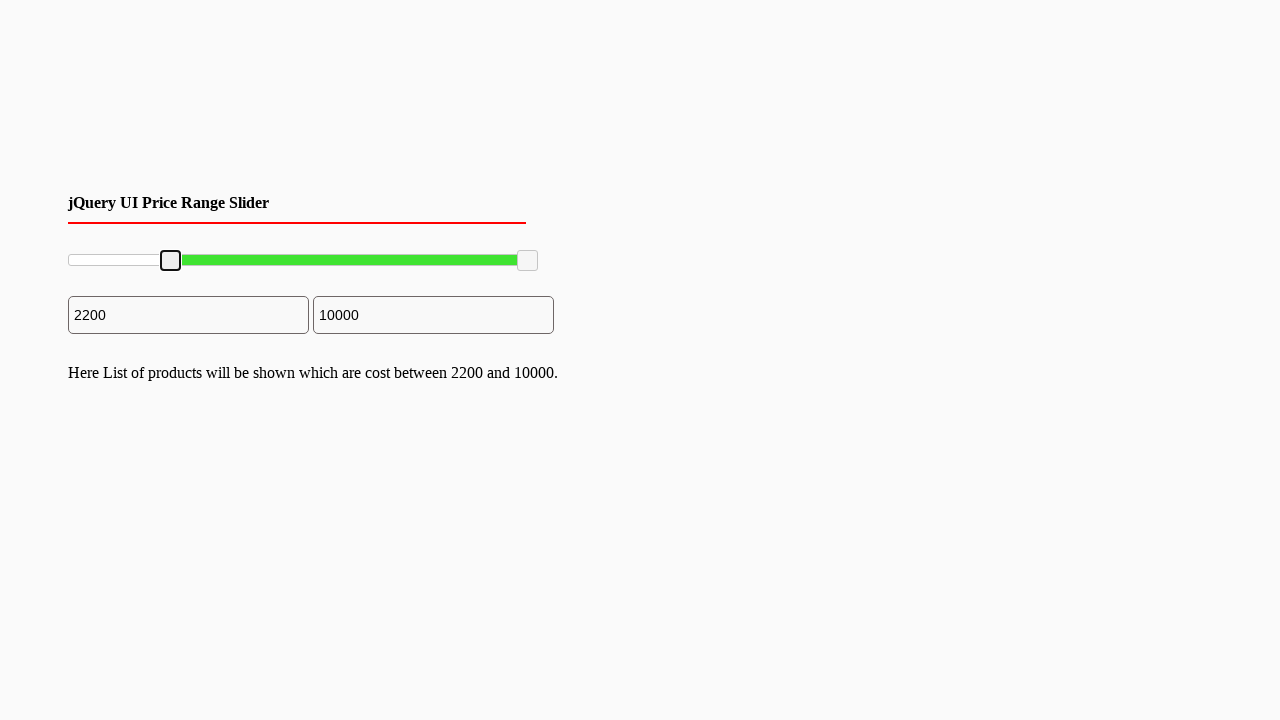

Located the maximum price range slider element
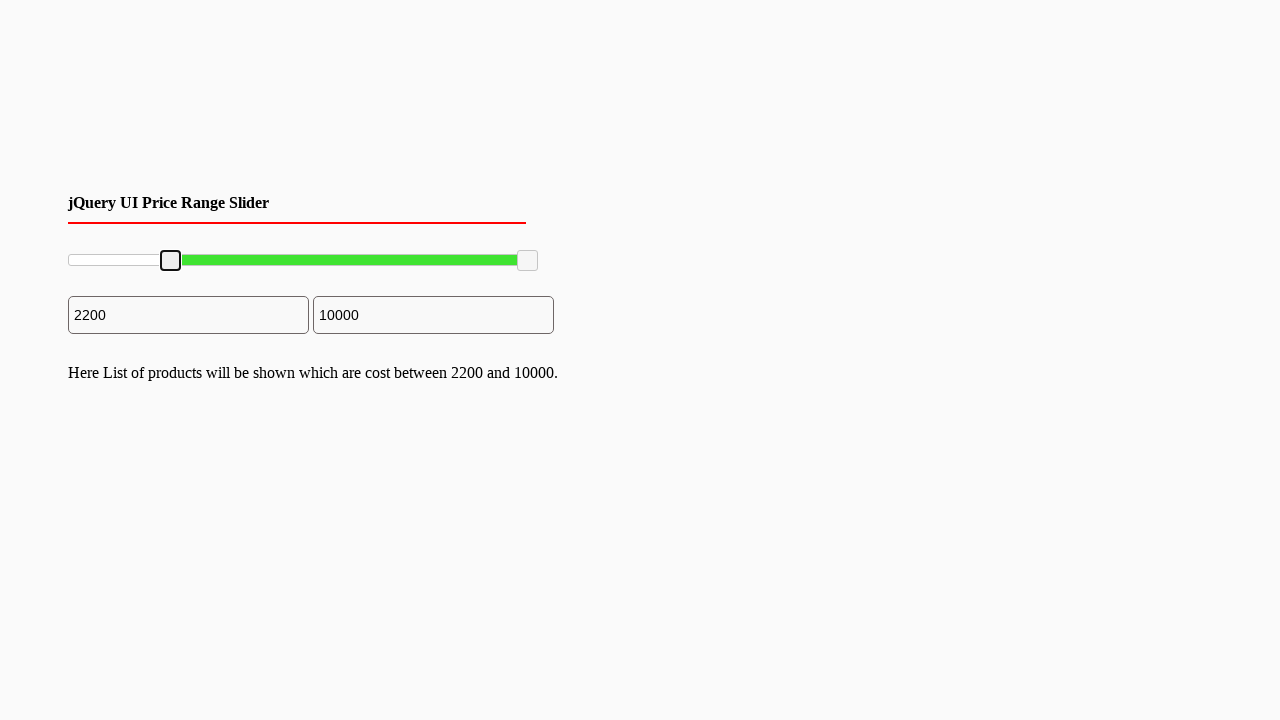

Retrieved bounding box of maximum slider
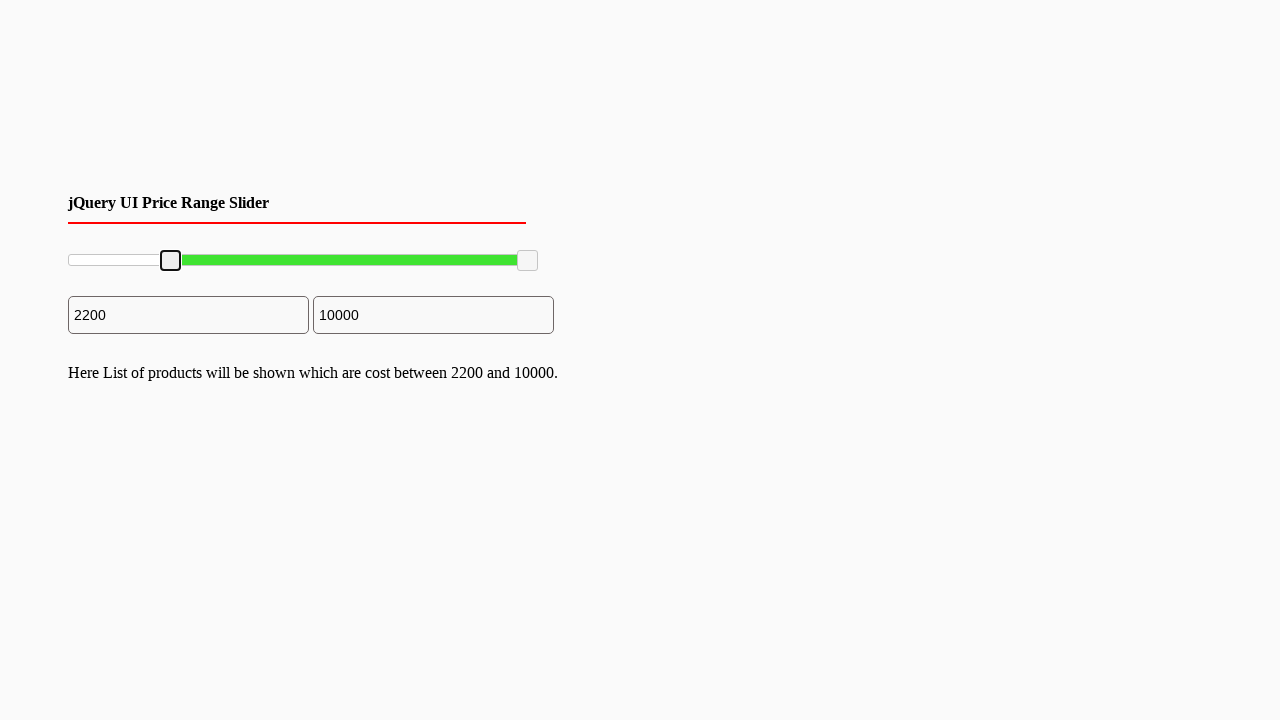

Moved mouse to center of maximum slider at (528, 261)
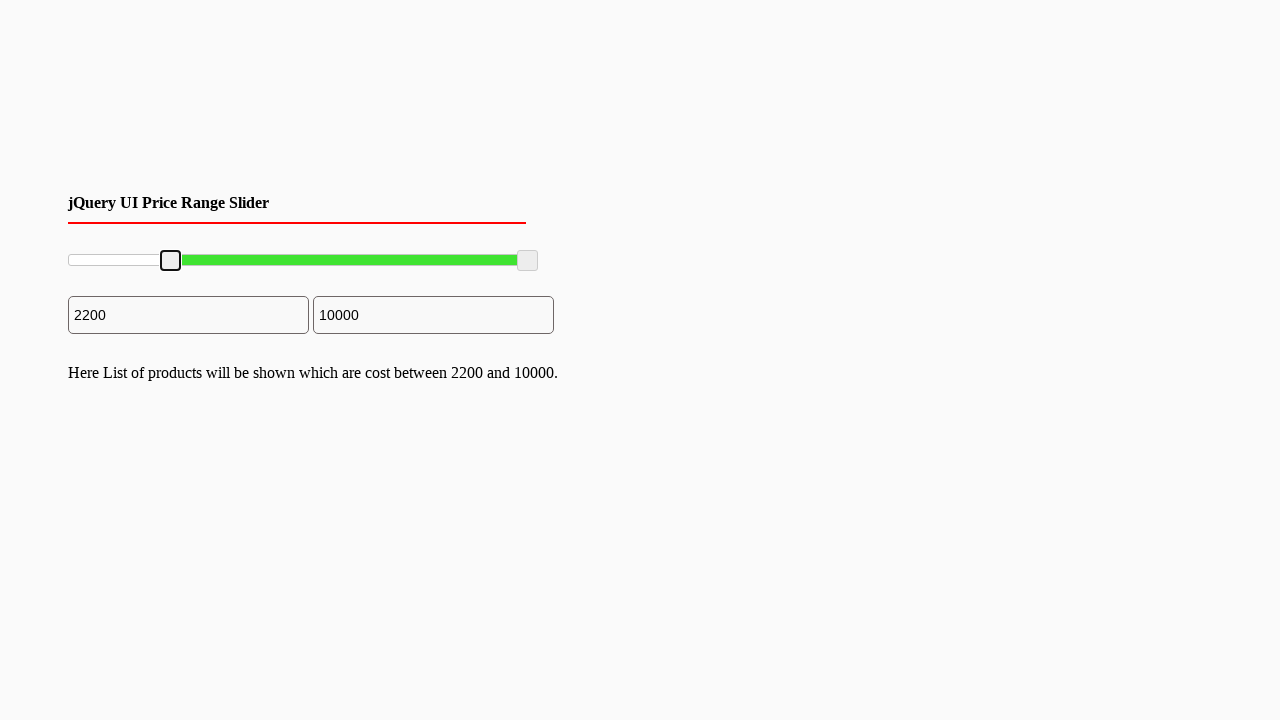

Pressed mouse button down on maximum slider at (528, 261)
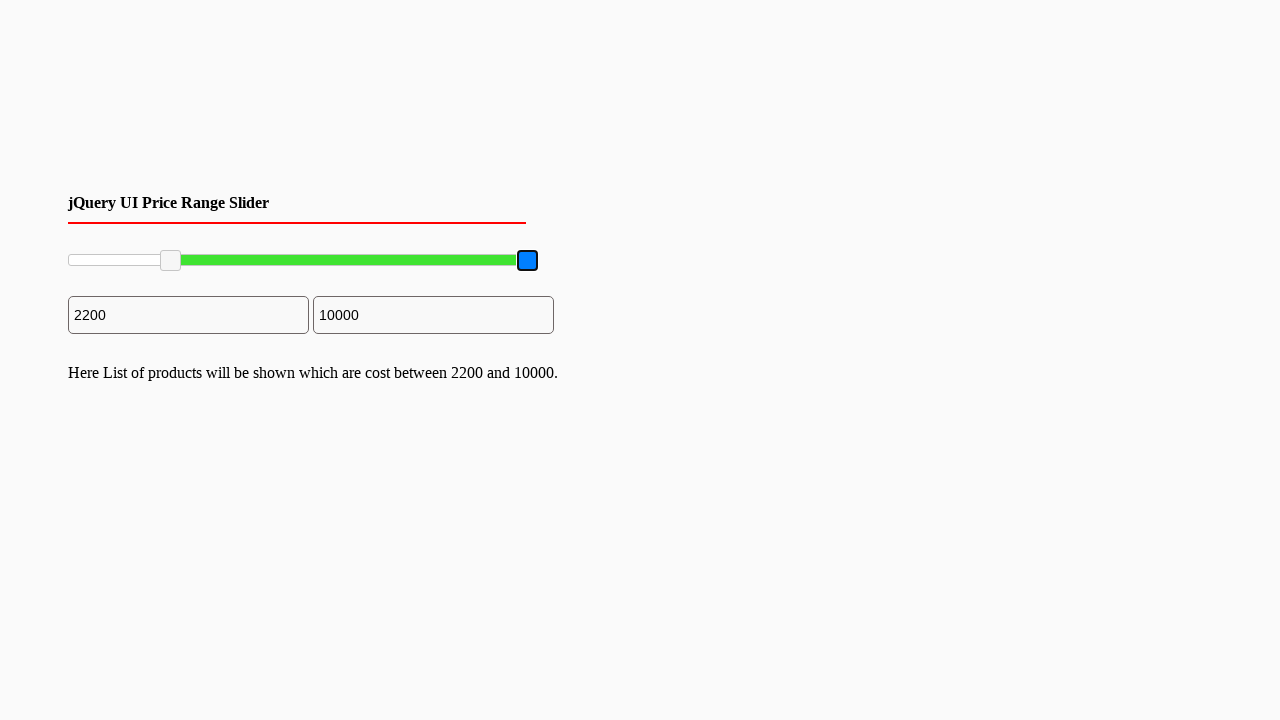

Dragged maximum slider 67 pixels to the left at (461, 261)
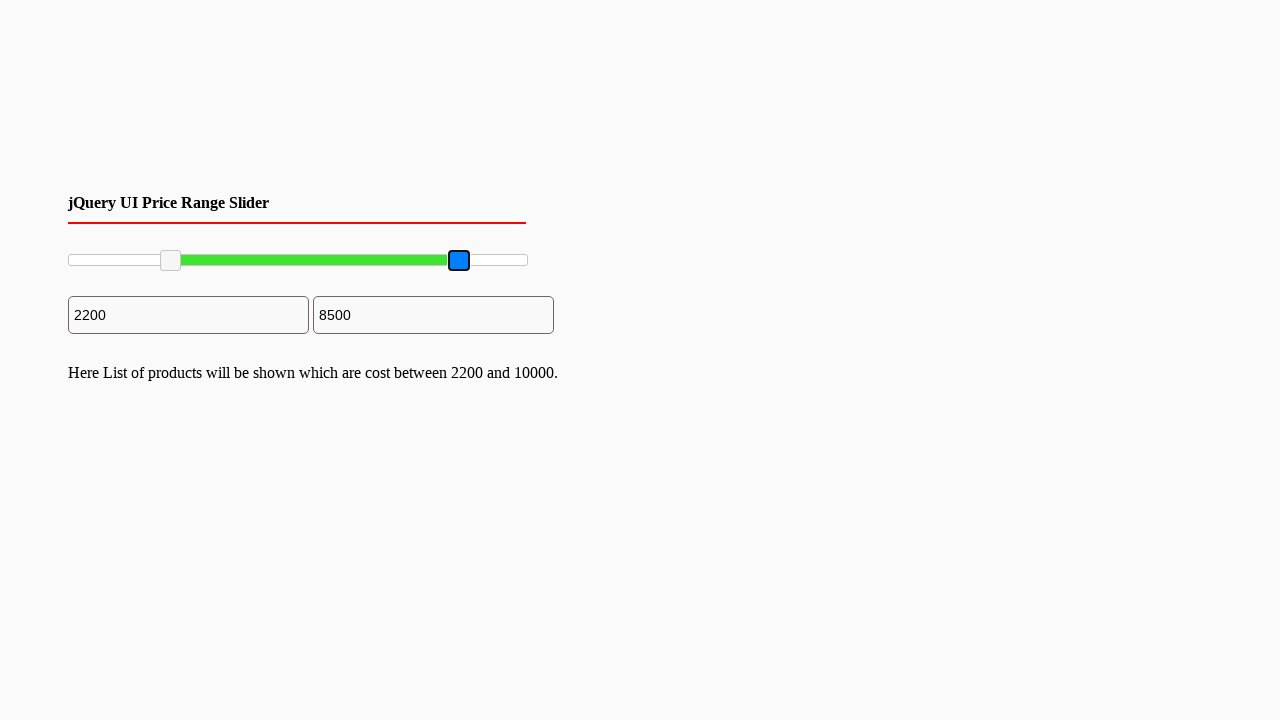

Released mouse button after dragging maximum slider at (461, 261)
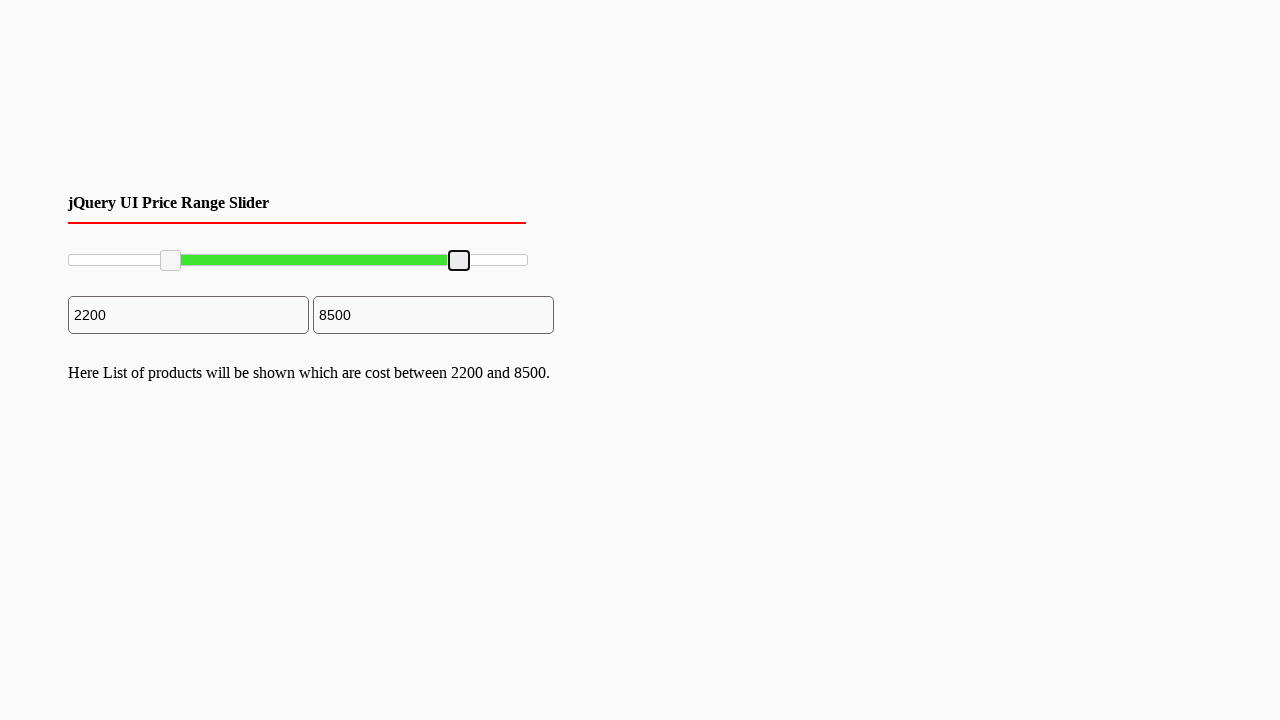

Retrieved updated bounding box of maximum slider
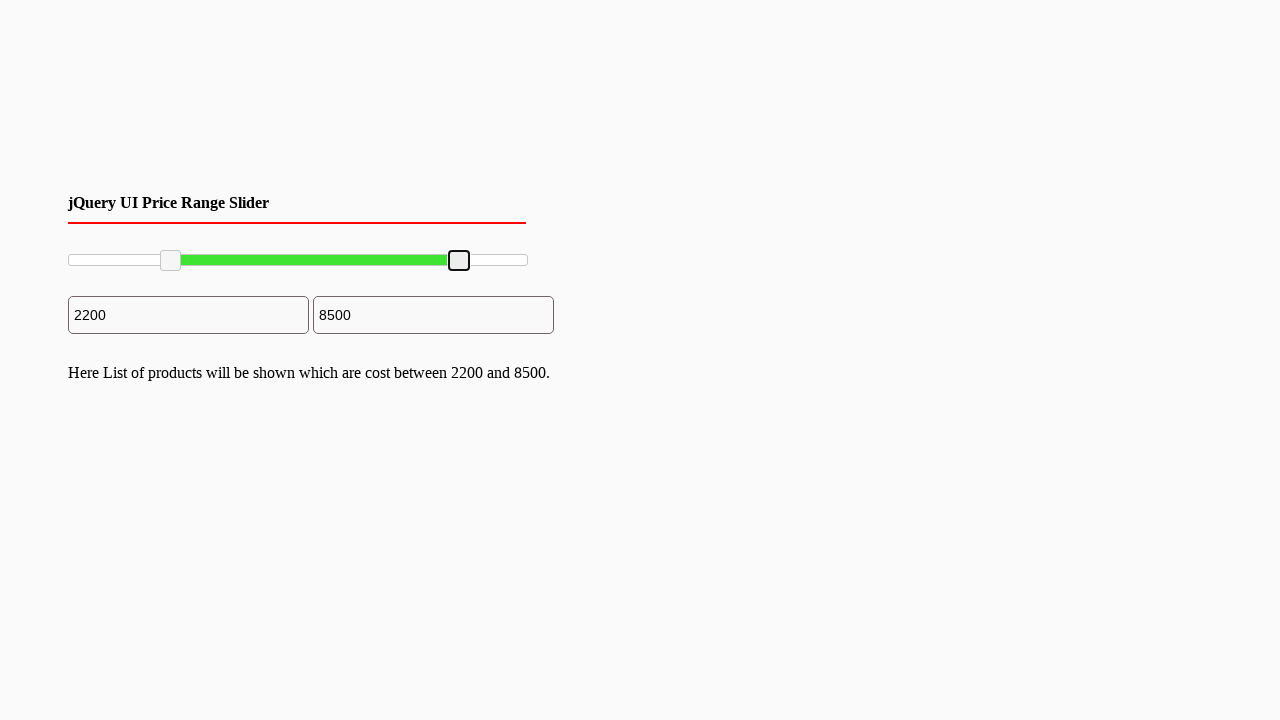

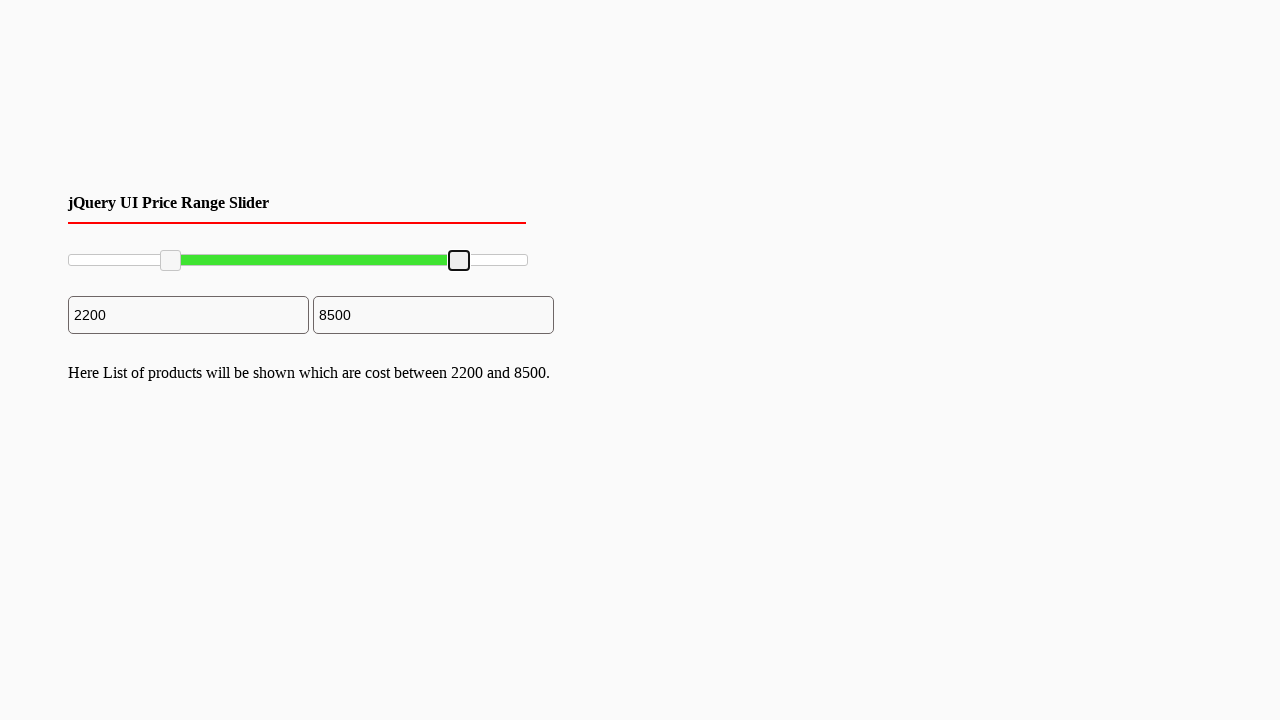